Navigates to W3Schools homepage and clicks on the "Get Diploma" element to test navigation to the certification/diploma section.

Starting URL: https://www.w3schools.com

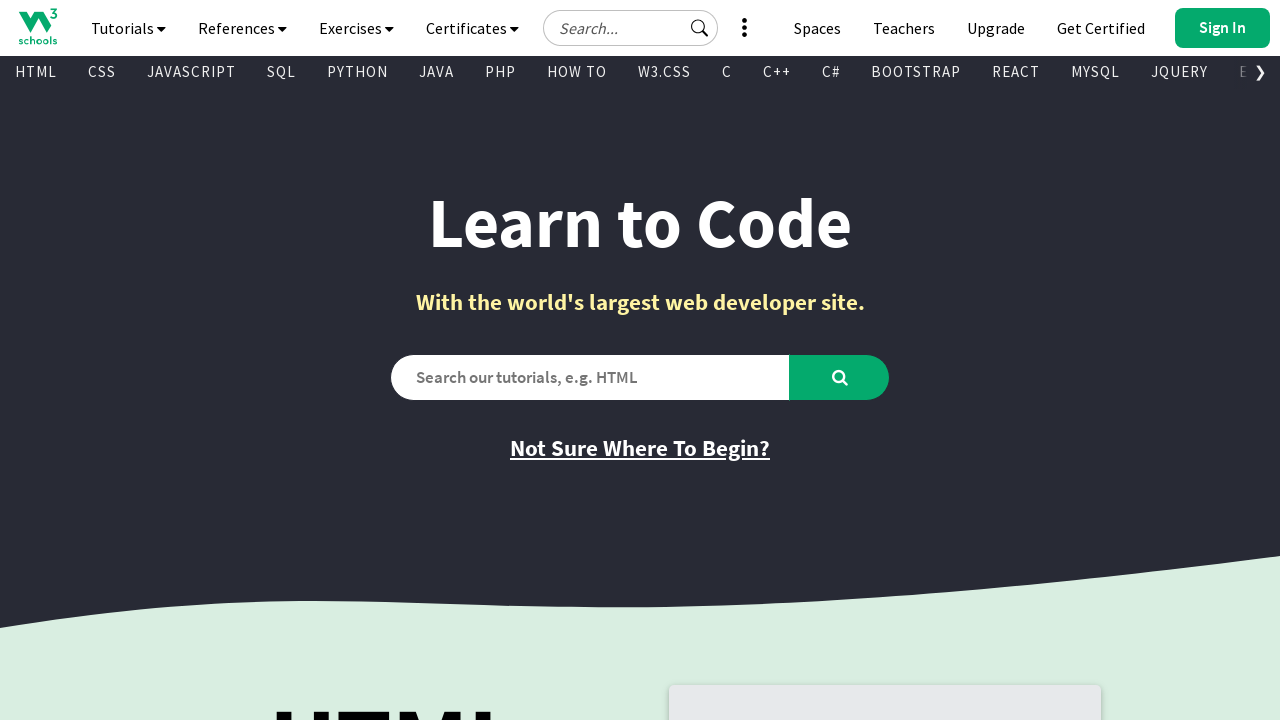

Navigated to W3Schools homepage
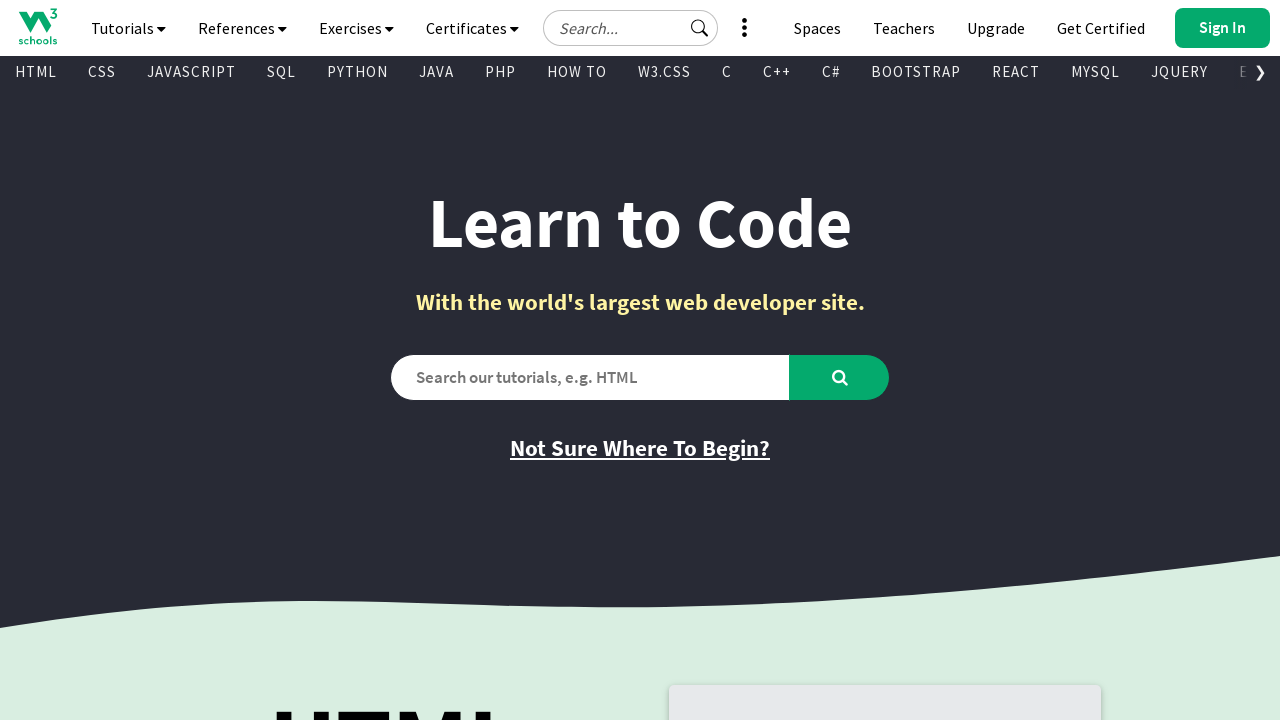

Clicked on the 'Get Diploma' element to navigate to certification/diploma section at (640, 360) on #getdiploma
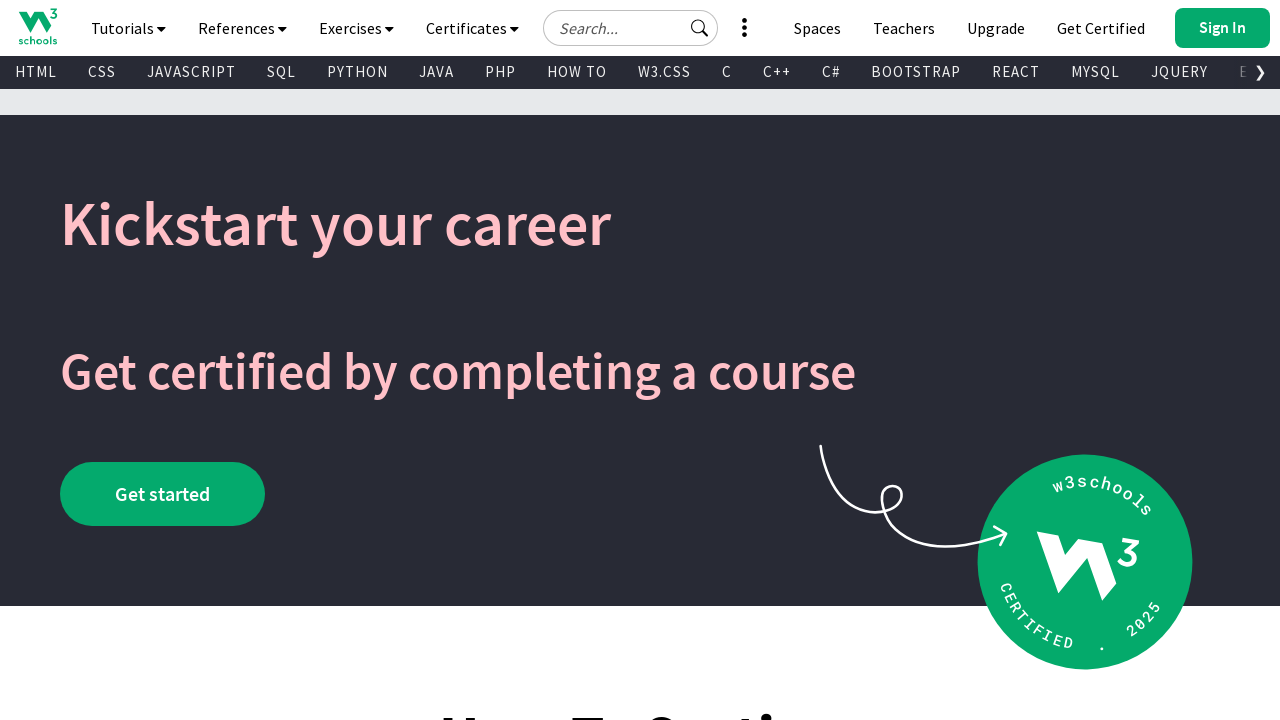

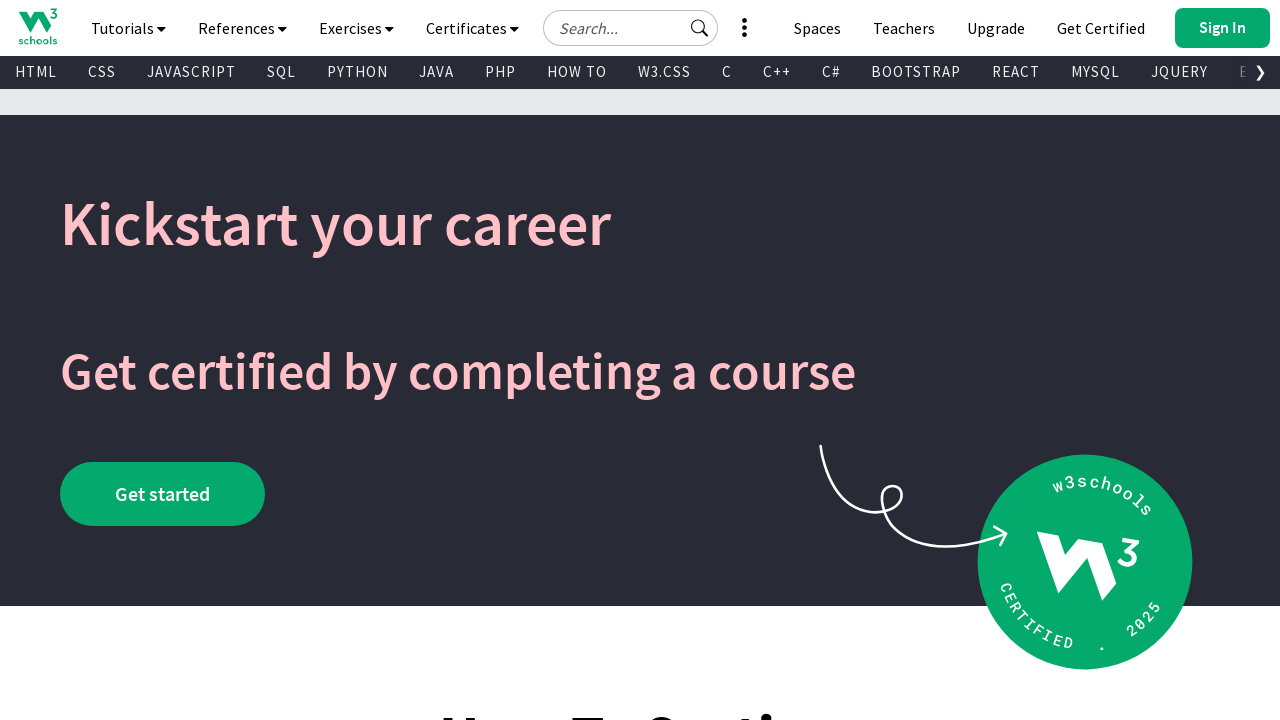